Tests iframe switching functionality by navigating to a W3Schools JavaScript tryit page, switching to the result iframe, and clicking a button inside it.

Starting URL: https://www.w3schools.com/js/tryit.asp?filename=tryjs_myfirst

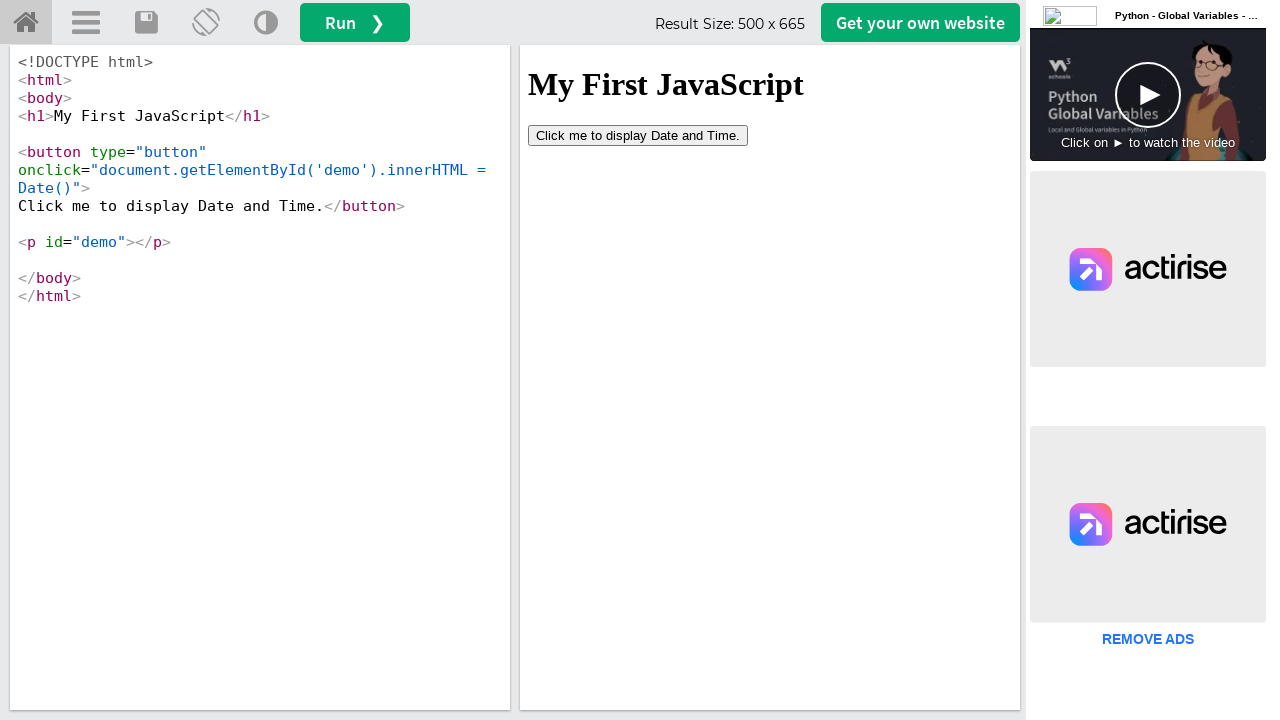

Waited 2 seconds for page to load
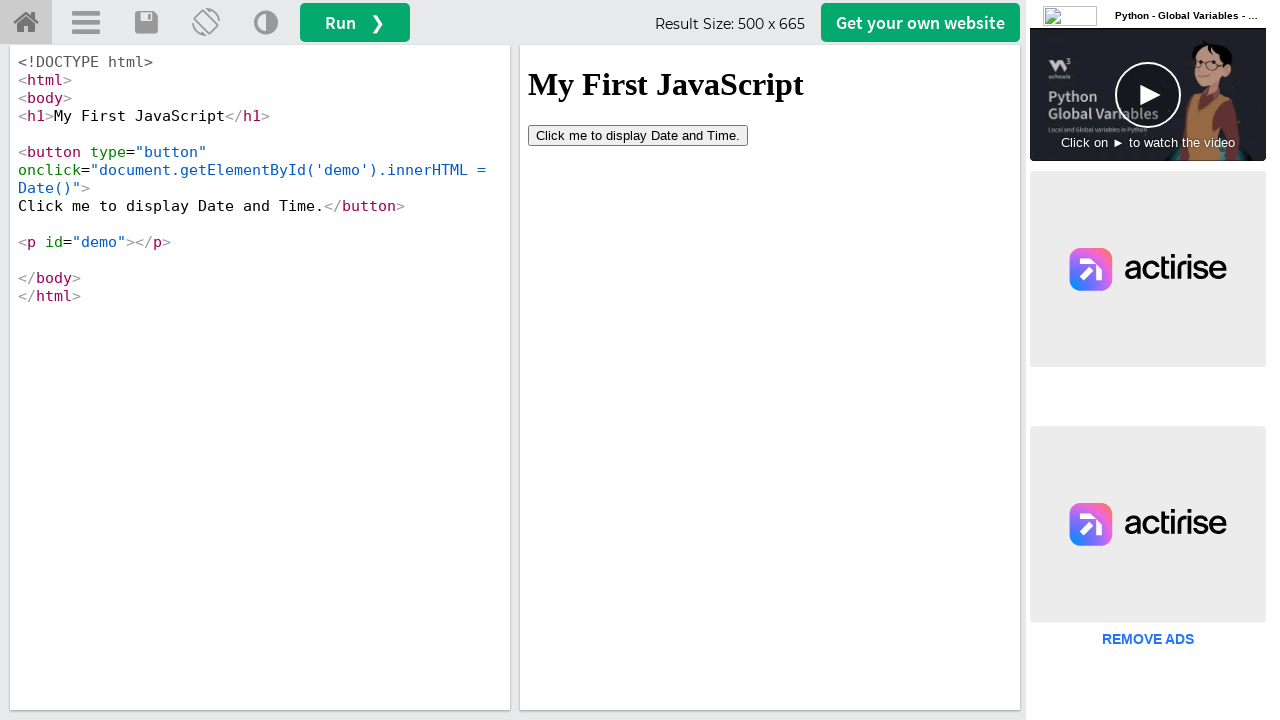

Located the result iframe (#iframeResult)
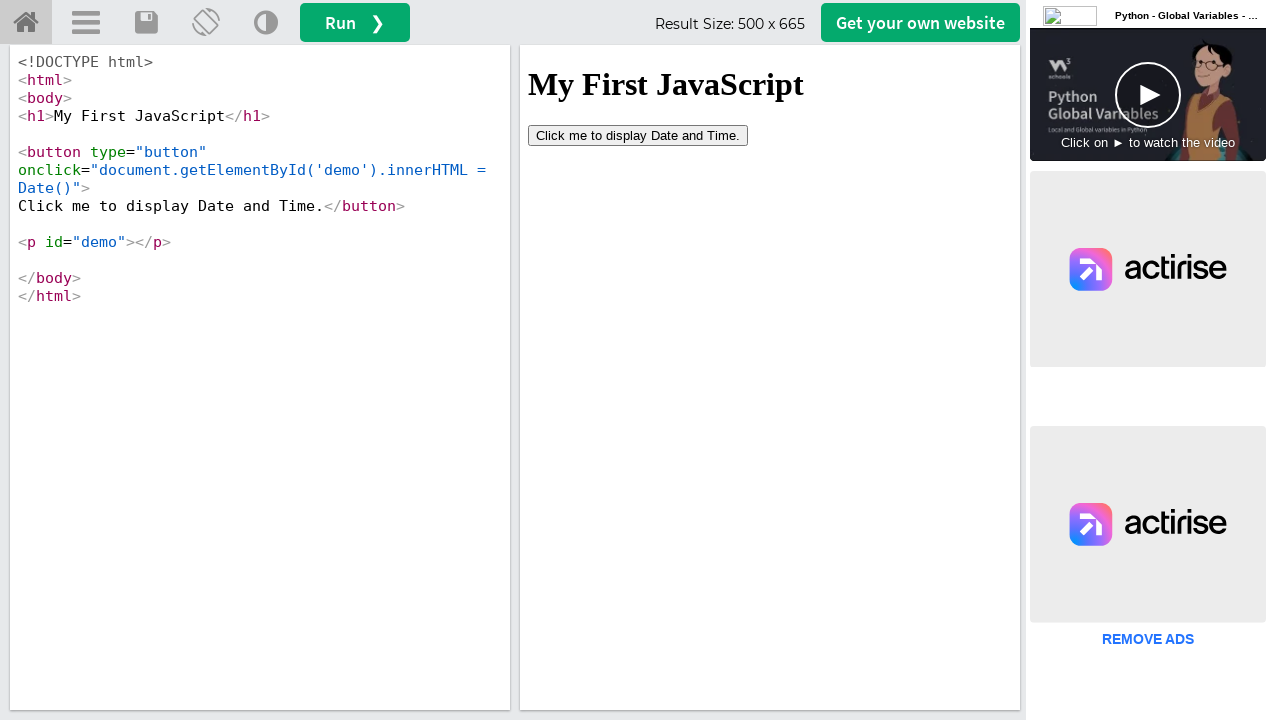

Waited 2 seconds for iframe content to be ready
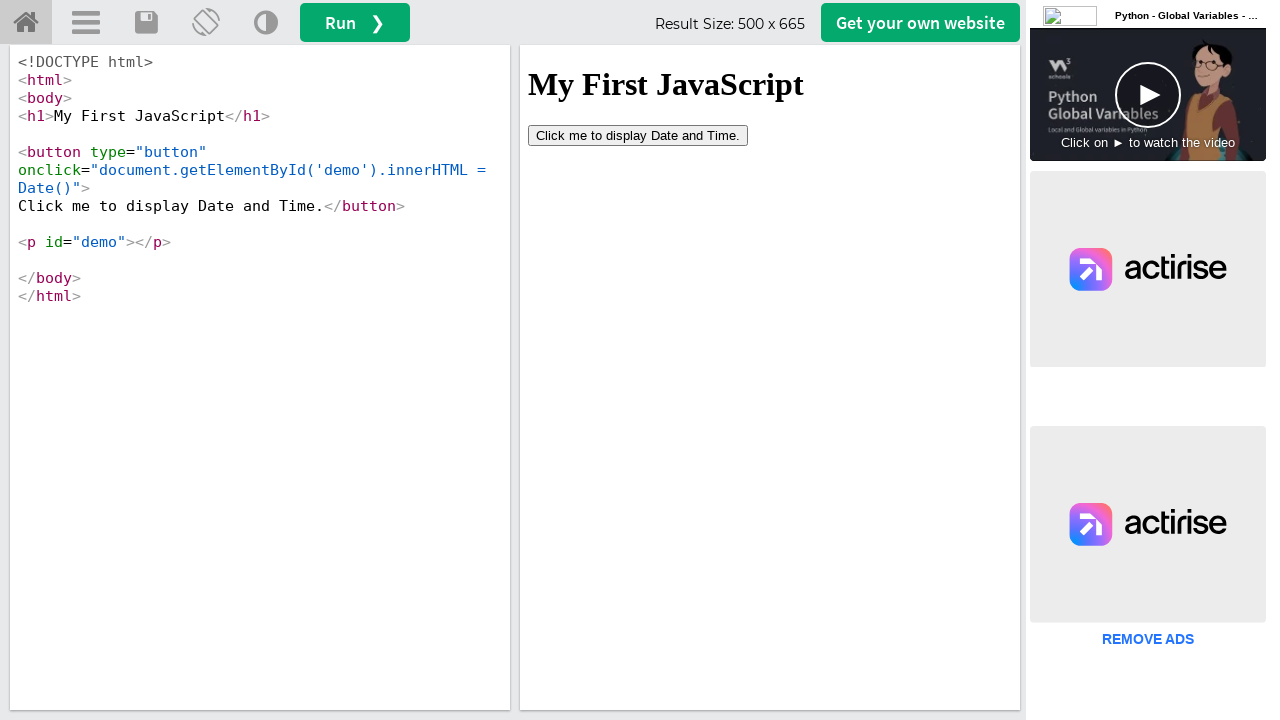

Clicked the 'Click' button inside the iframe at (638, 135) on #iframeResult >> internal:control=enter-frame >> xpath=//button[contains(text(),
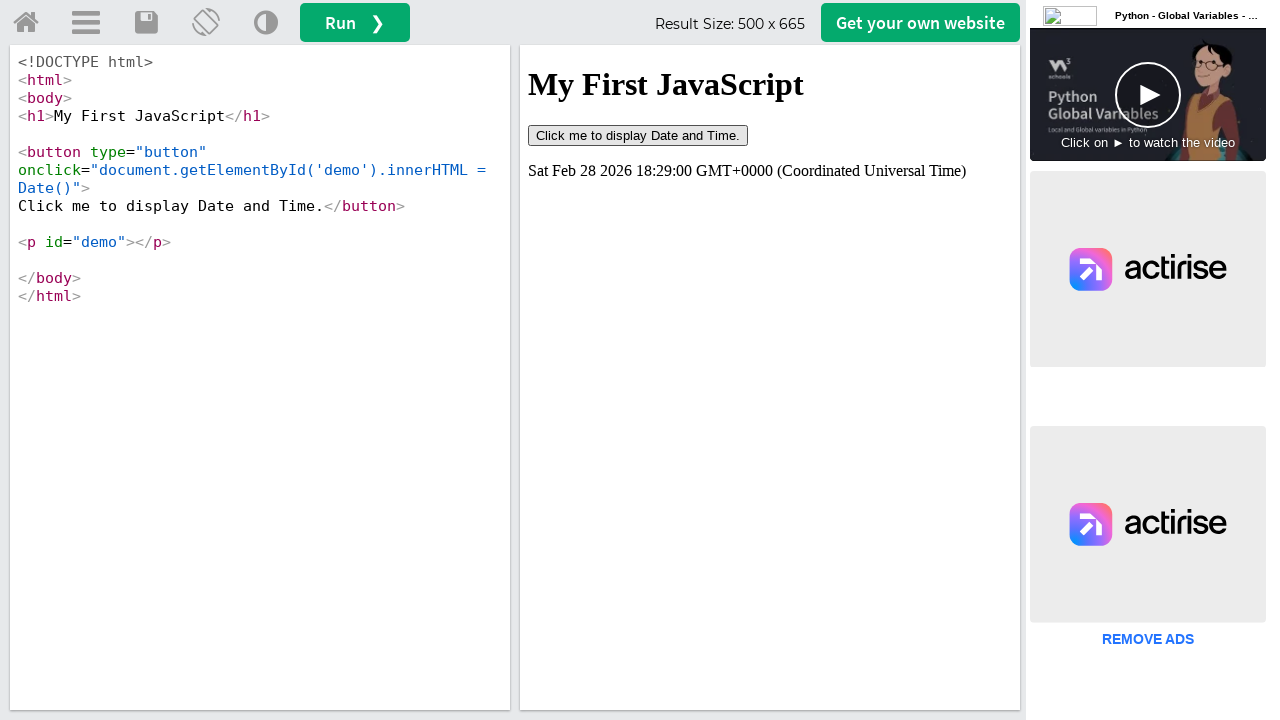

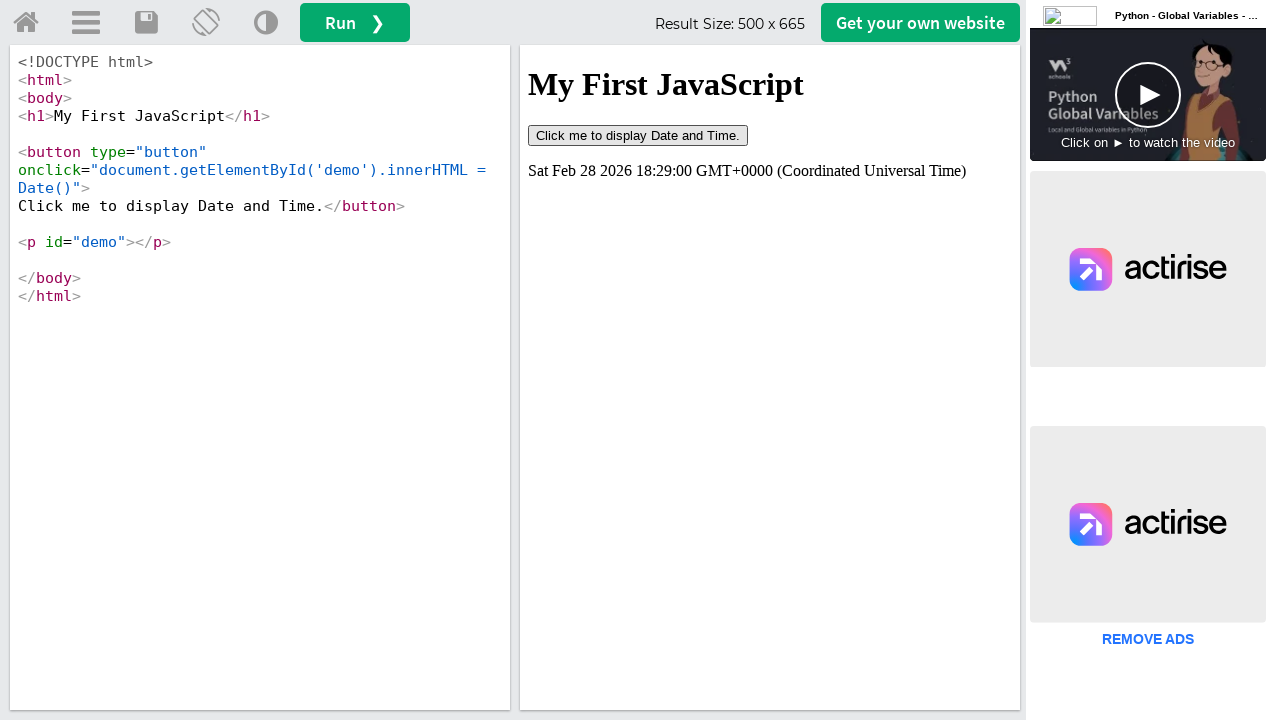